Tests mouse hover functionality by hovering over an element to reveal a menu and clicking a reload link

Starting URL: https://rahulshettyacademy.com/AutomationPractice/

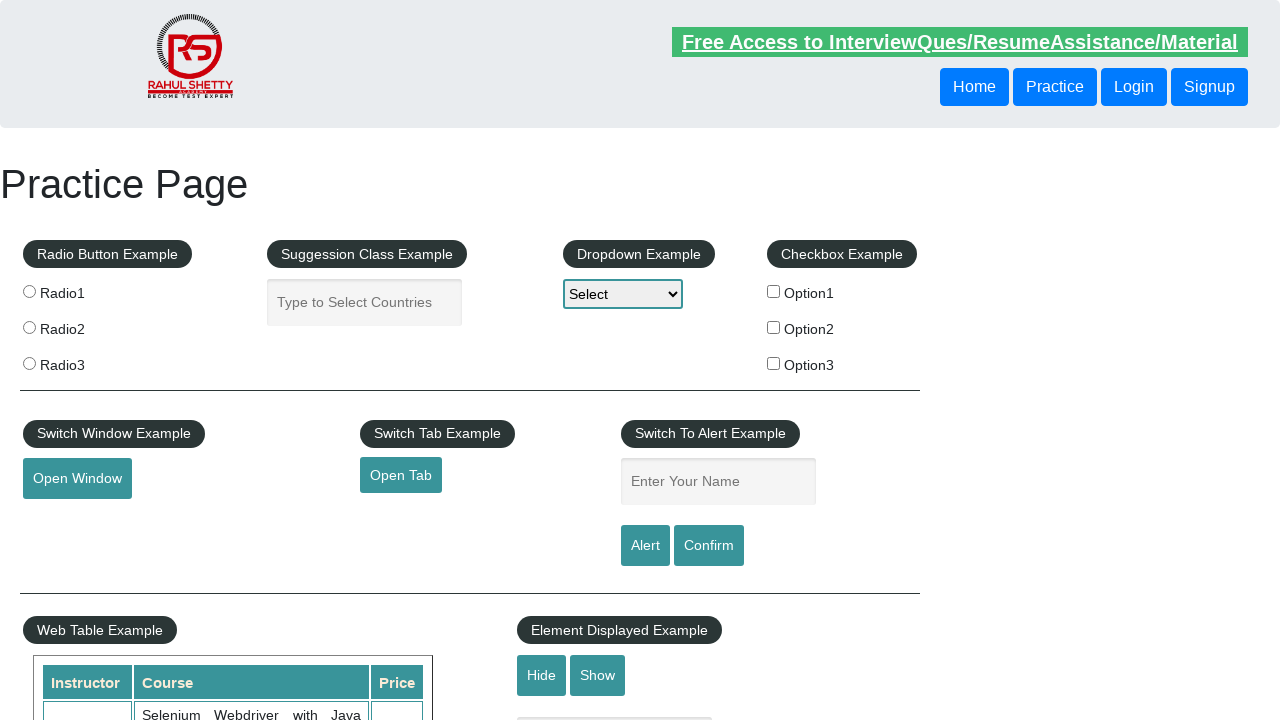

Scrolled to mouse hover element into view
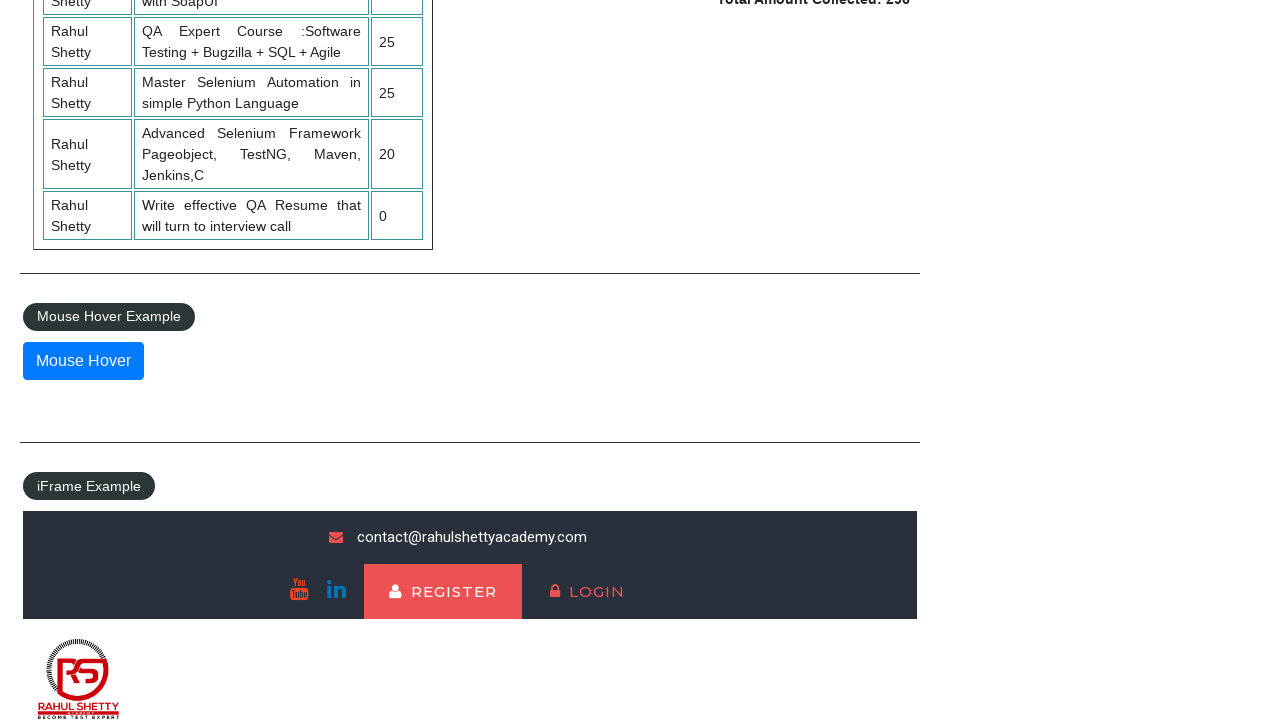

Hovered over the mouse hover element to reveal menu at (83, 361) on #mousehover
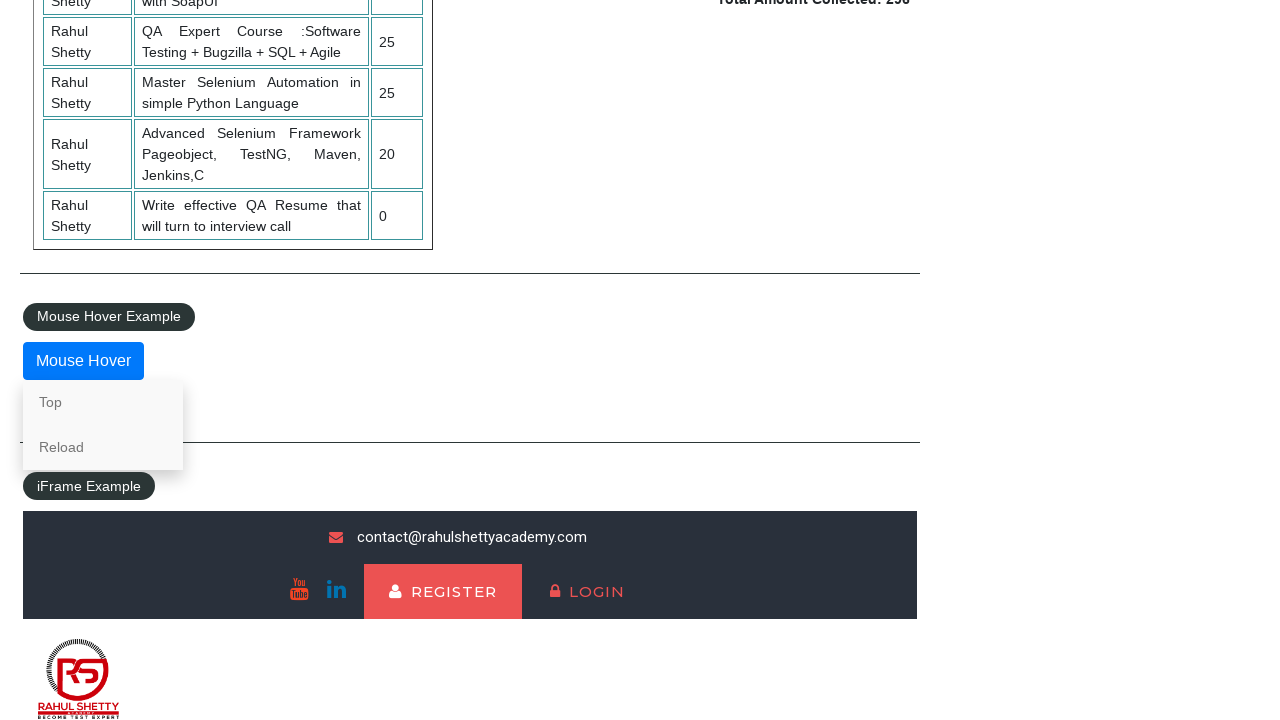

Clicked on Reload link from hover menu at (103, 447) on a:has-text('Reload')
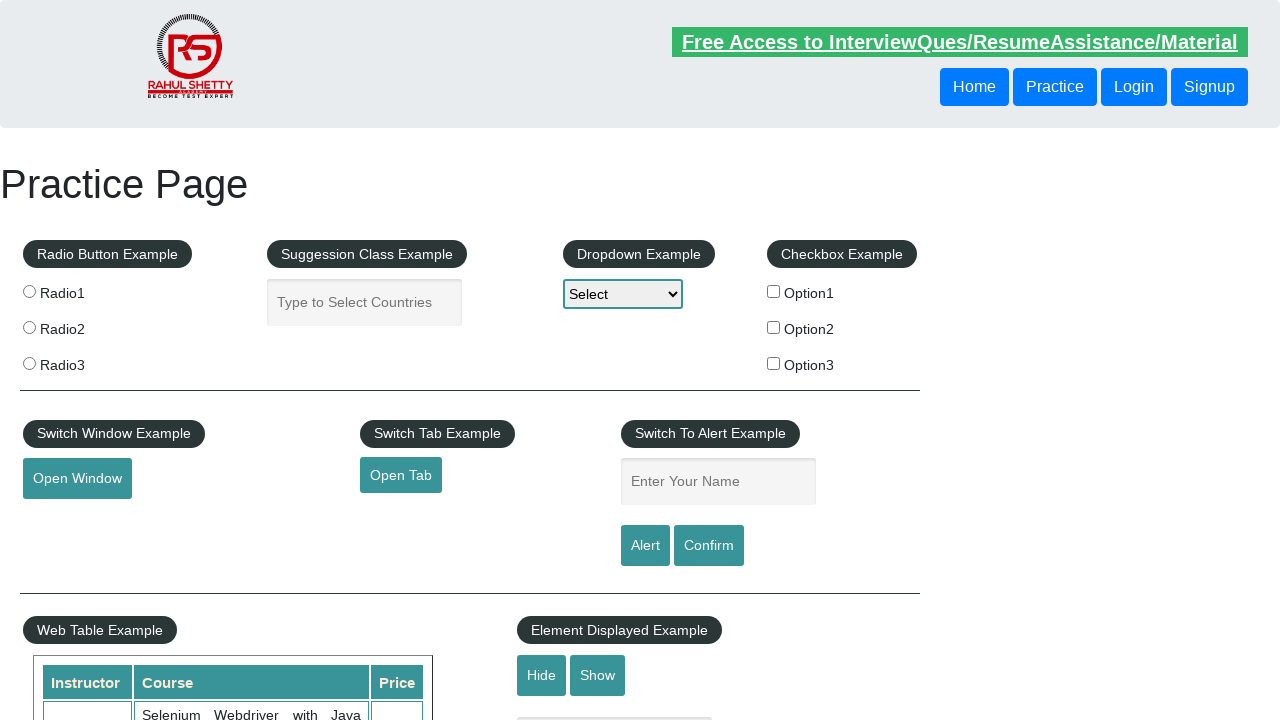

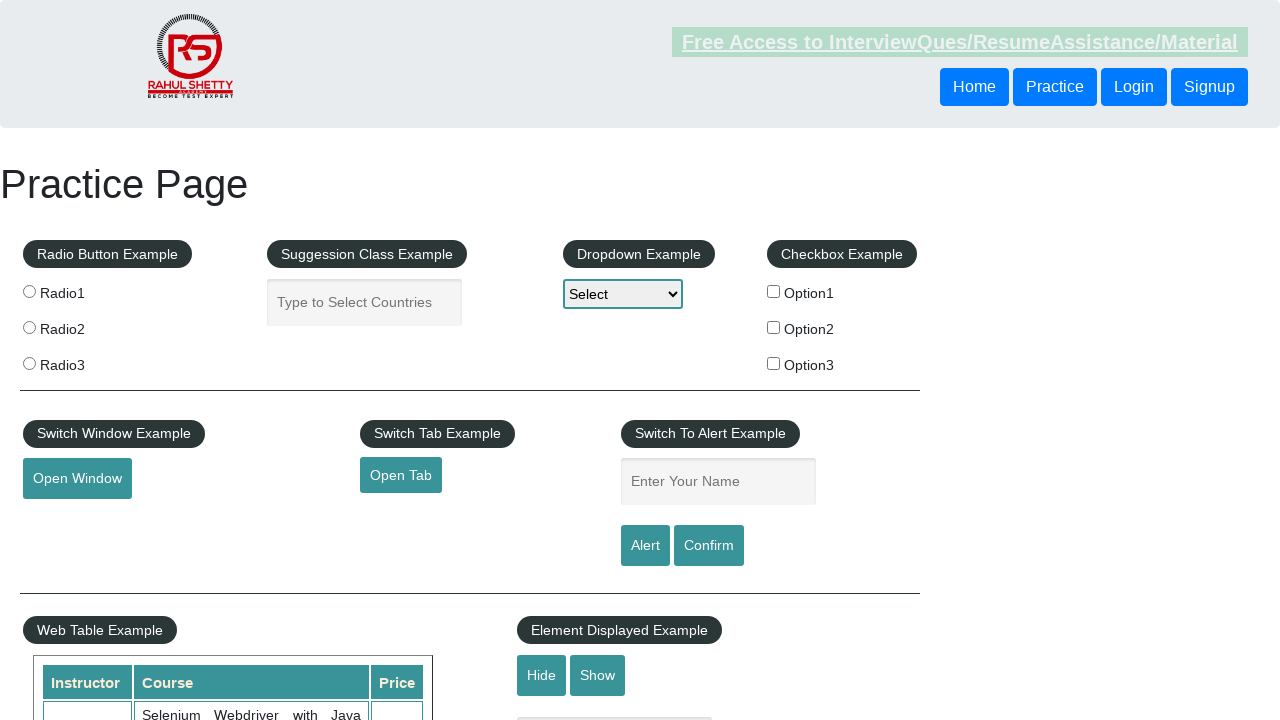